Tests displaying only active (non-completed) items using the Active filter

Starting URL: https://demo.playwright.dev/todomvc

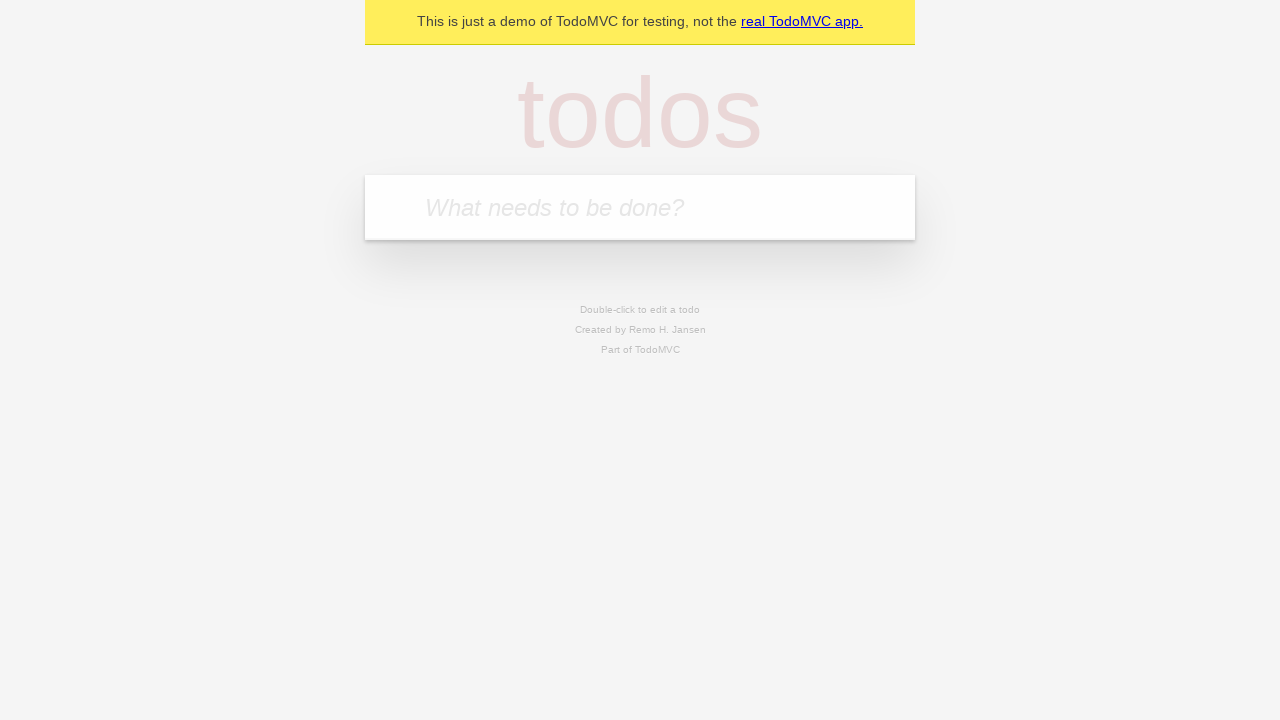

Filled todo input with 'buy some cheese' on internal:attr=[placeholder="What needs to be done?"i]
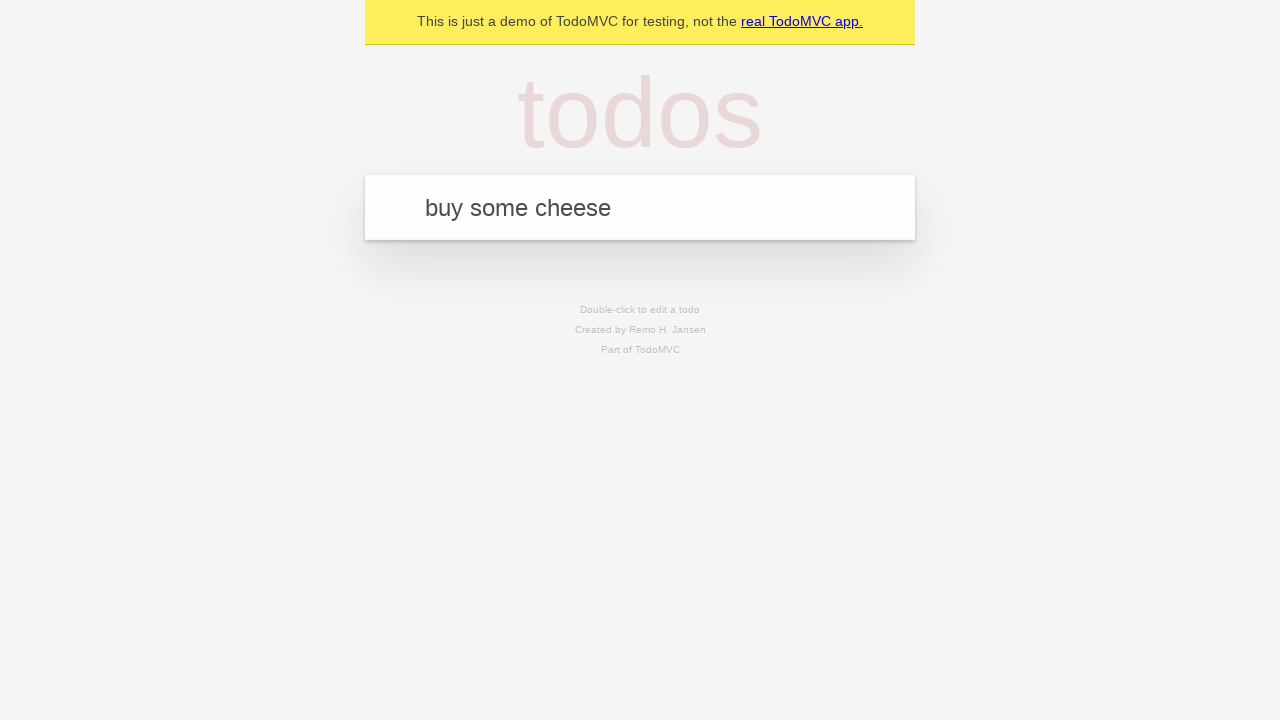

Pressed Enter to create todo 'buy some cheese' on internal:attr=[placeholder="What needs to be done?"i]
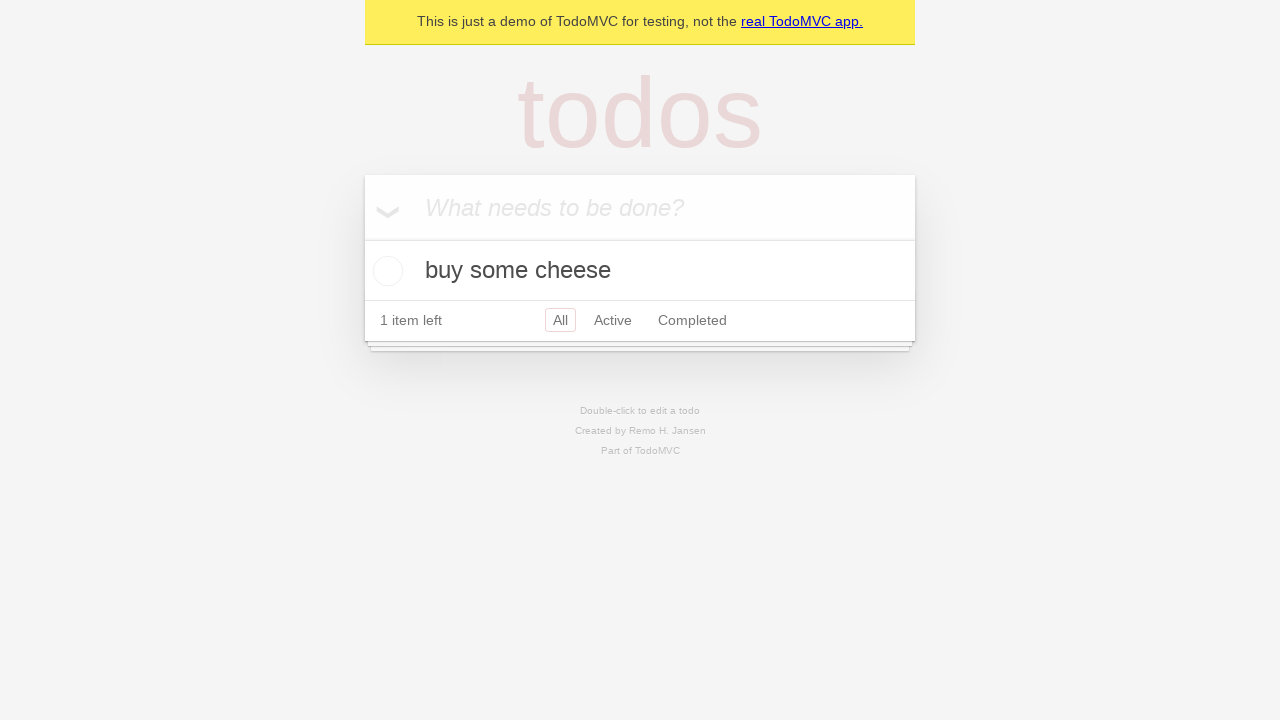

Filled todo input with 'feed the cat' on internal:attr=[placeholder="What needs to be done?"i]
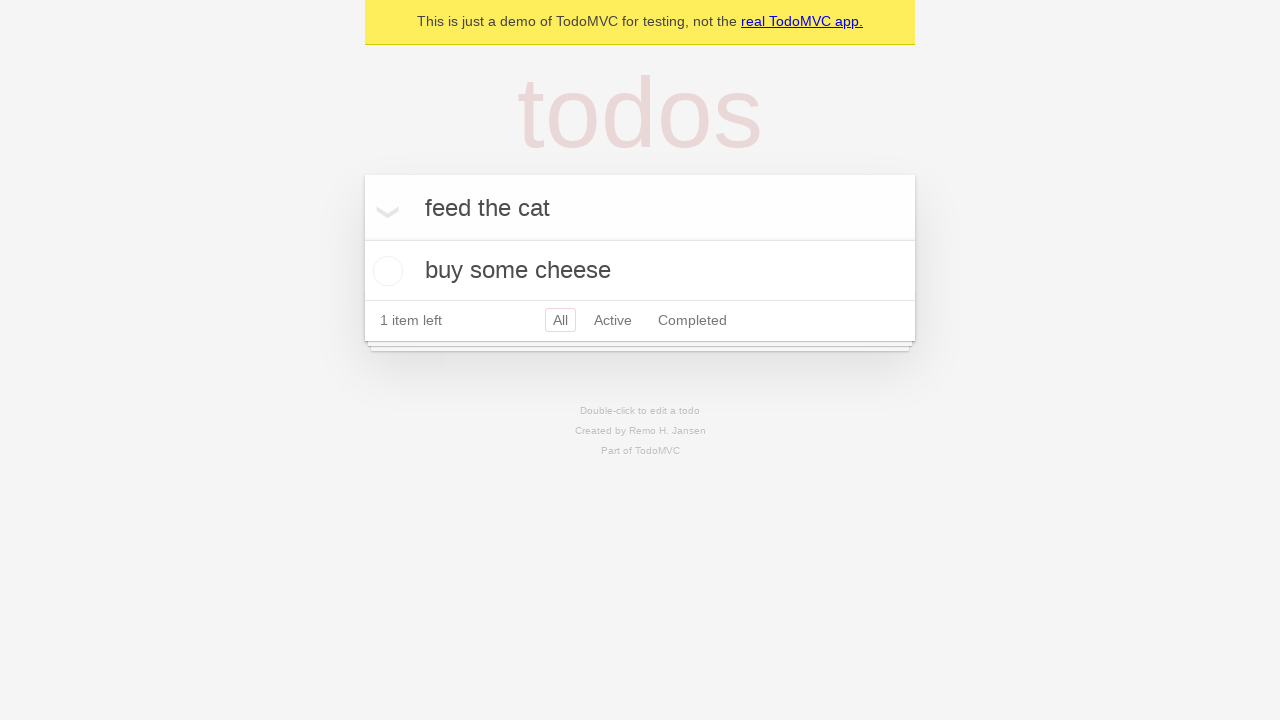

Pressed Enter to create todo 'feed the cat' on internal:attr=[placeholder="What needs to be done?"i]
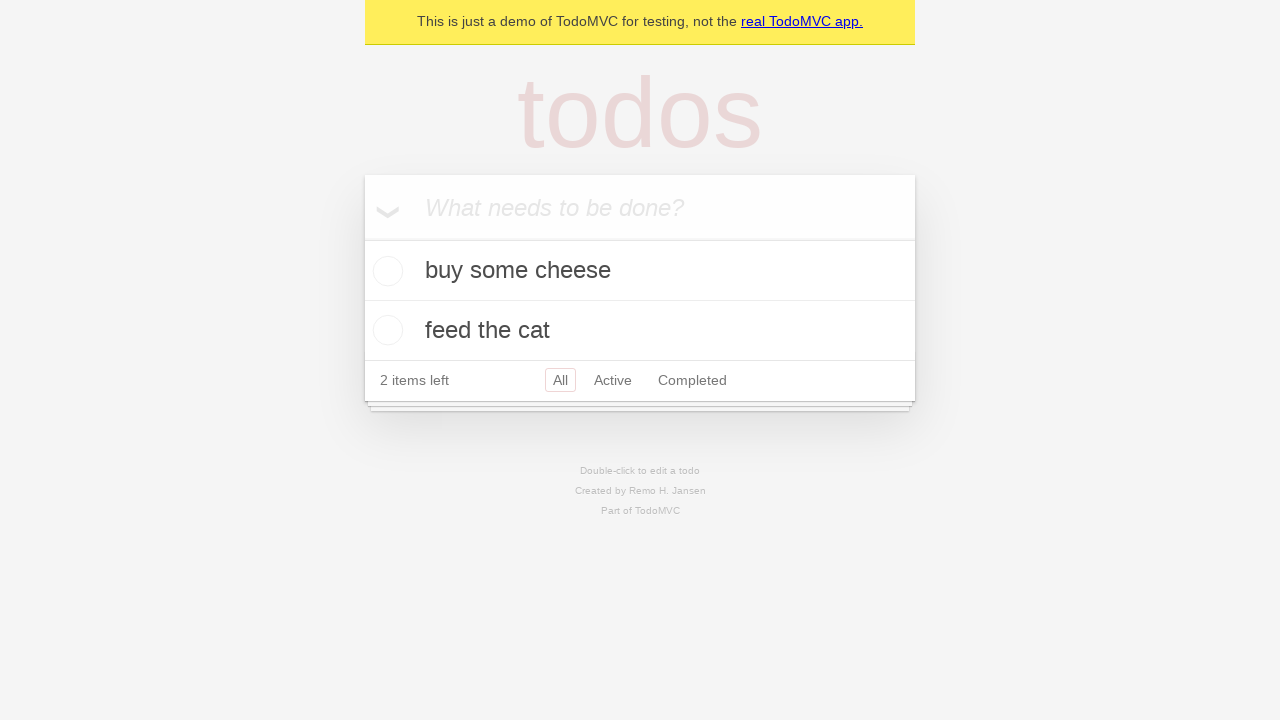

Filled todo input with 'book a doctors appointment' on internal:attr=[placeholder="What needs to be done?"i]
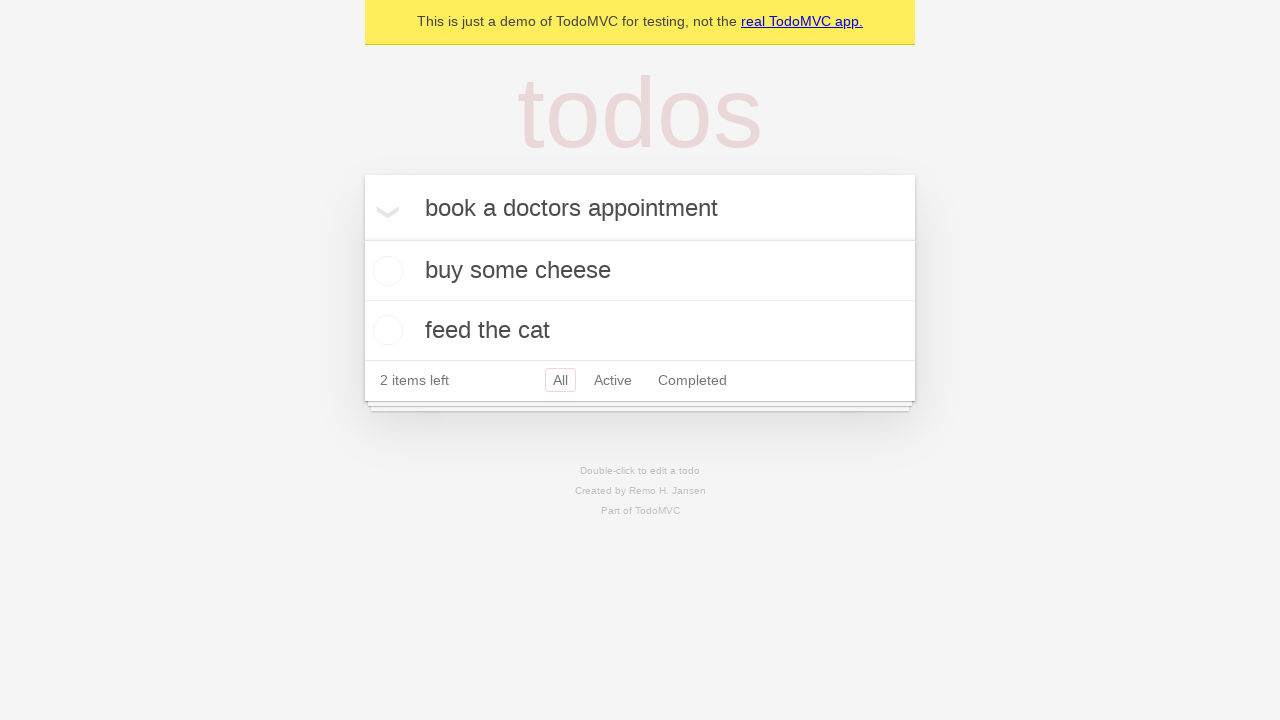

Pressed Enter to create todo 'book a doctors appointment' on internal:attr=[placeholder="What needs to be done?"i]
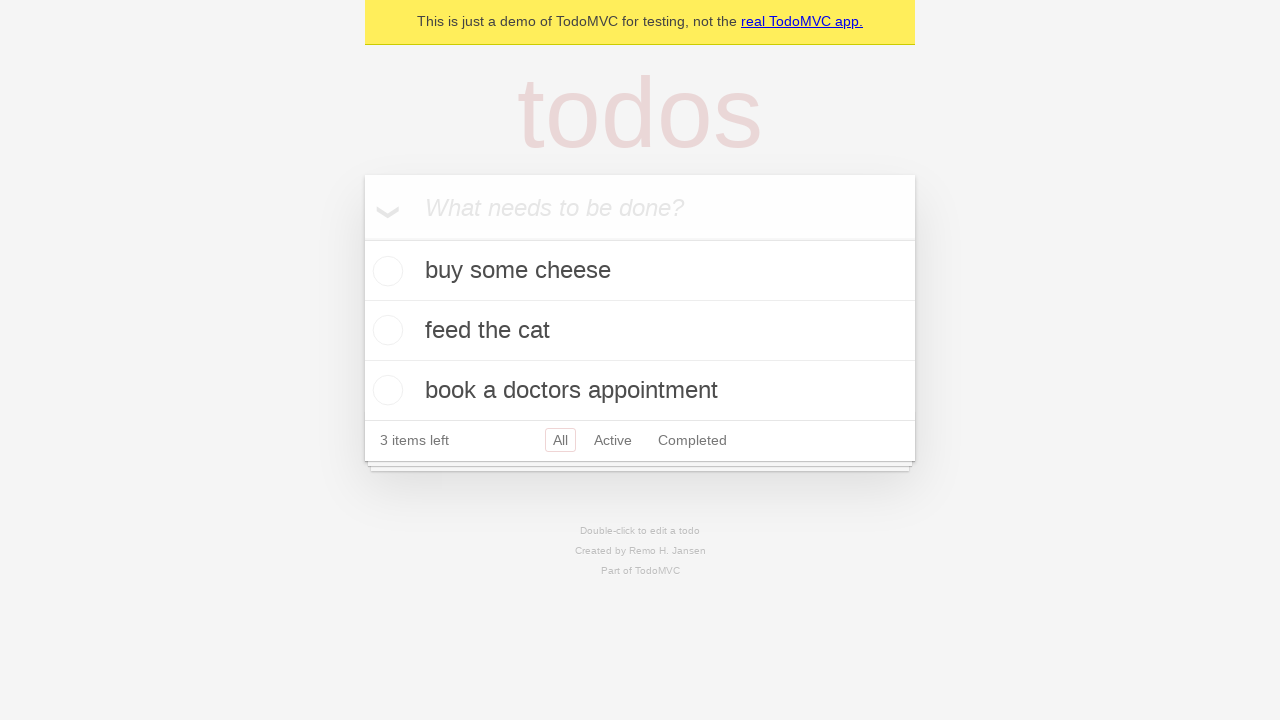

Checked the second todo item at (385, 330) on internal:testid=[data-testid="todo-item"s] >> nth=1 >> internal:role=checkbox
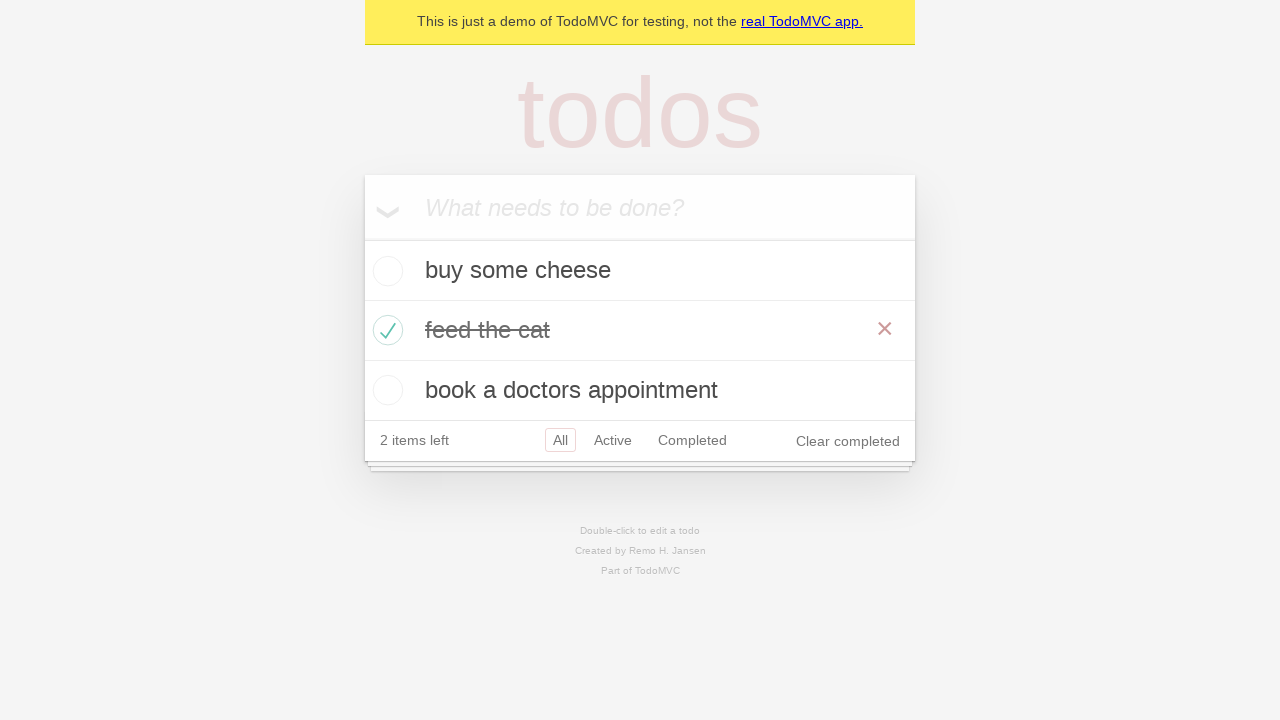

Clicked Active filter to display only active items at (613, 440) on internal:role=link[name="Active"i]
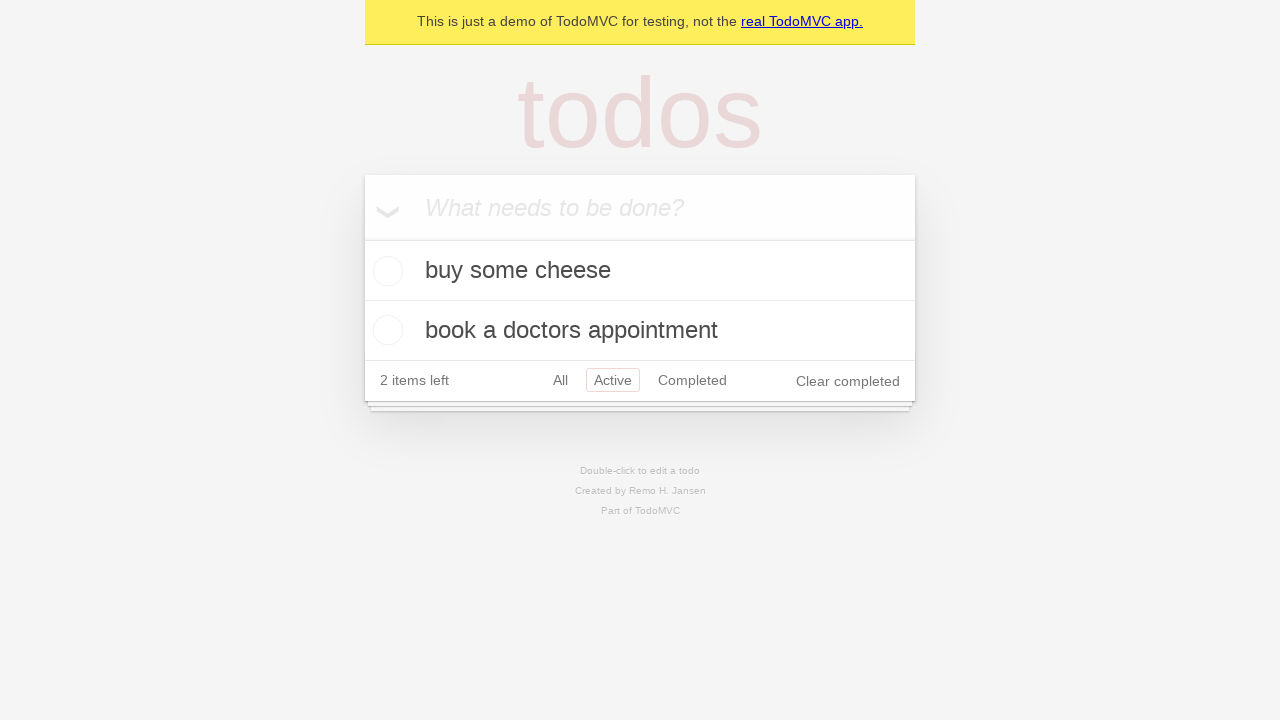

Waited for filtered view to show 2 active items
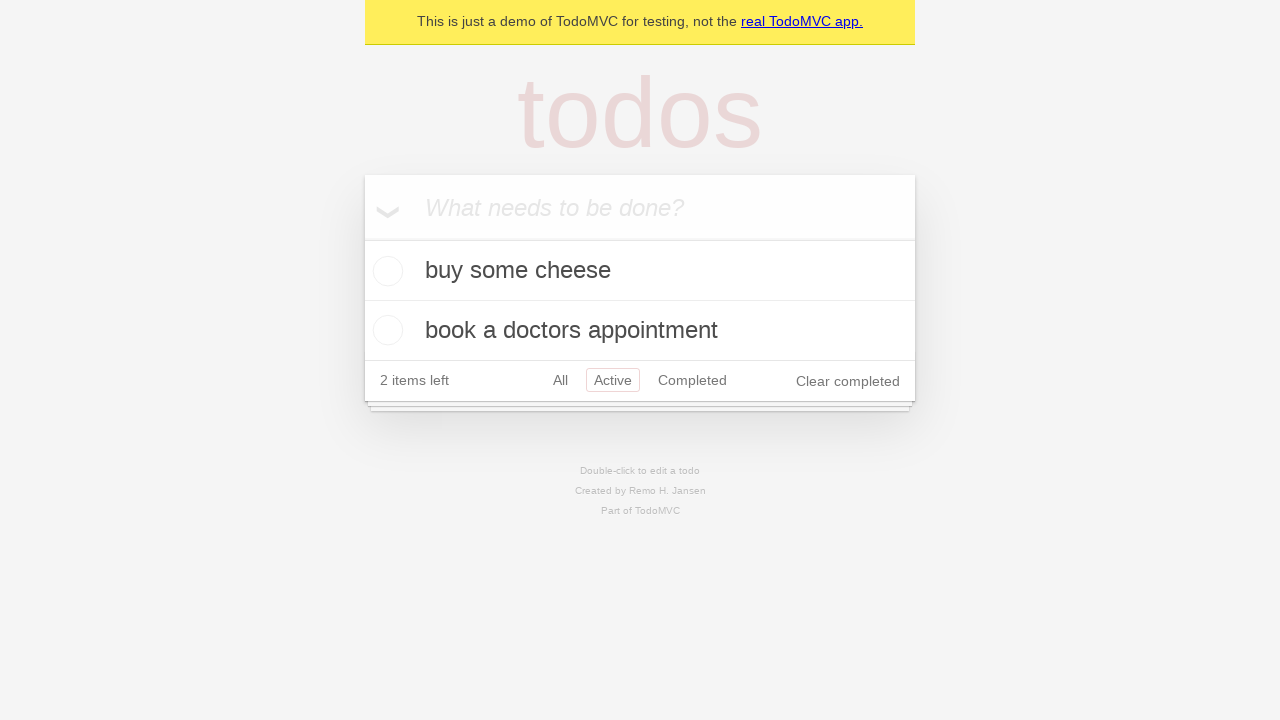

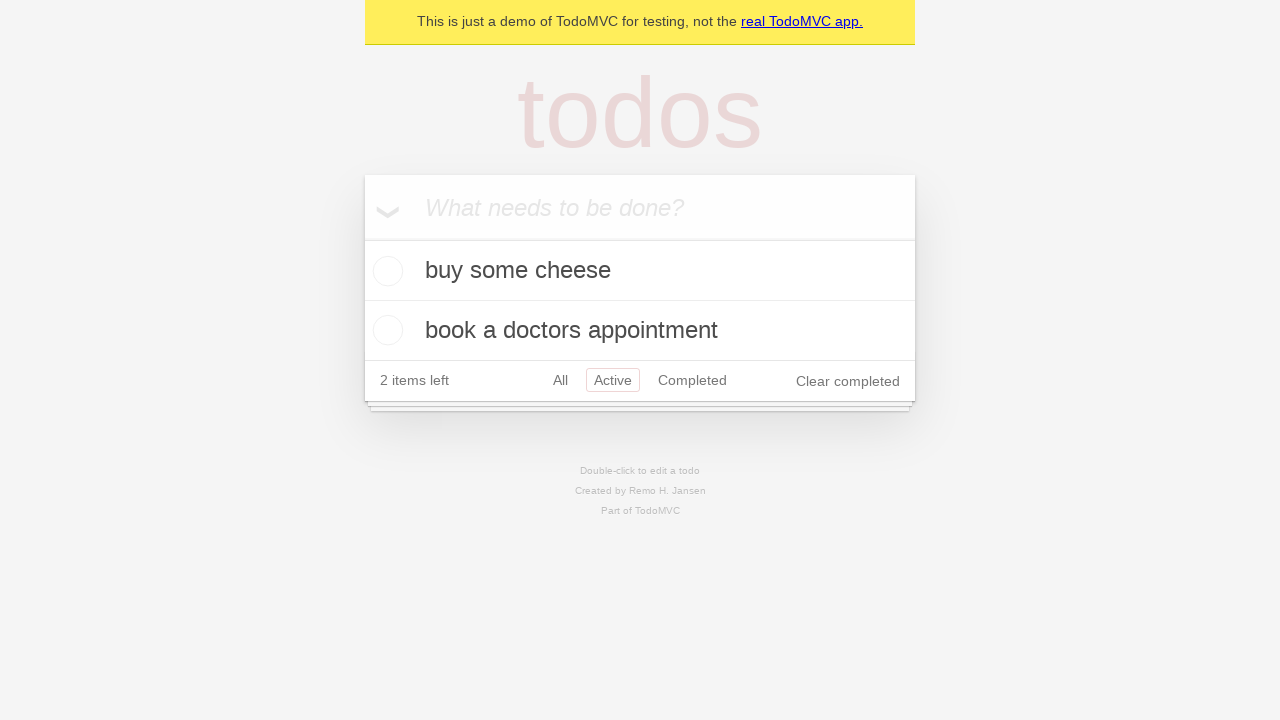